Tests that the counter displays the current number of todo items as they are added.

Starting URL: https://demo.playwright.dev/todomvc

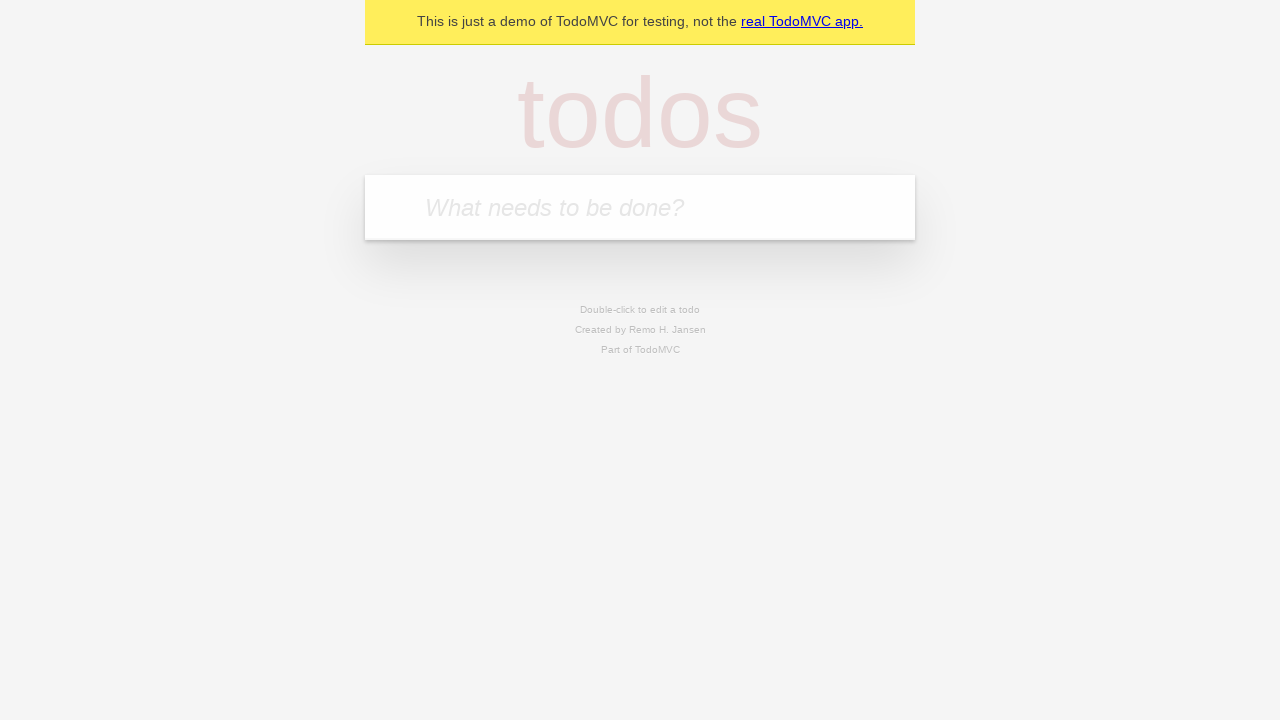

Located the 'What needs to be done?' input field
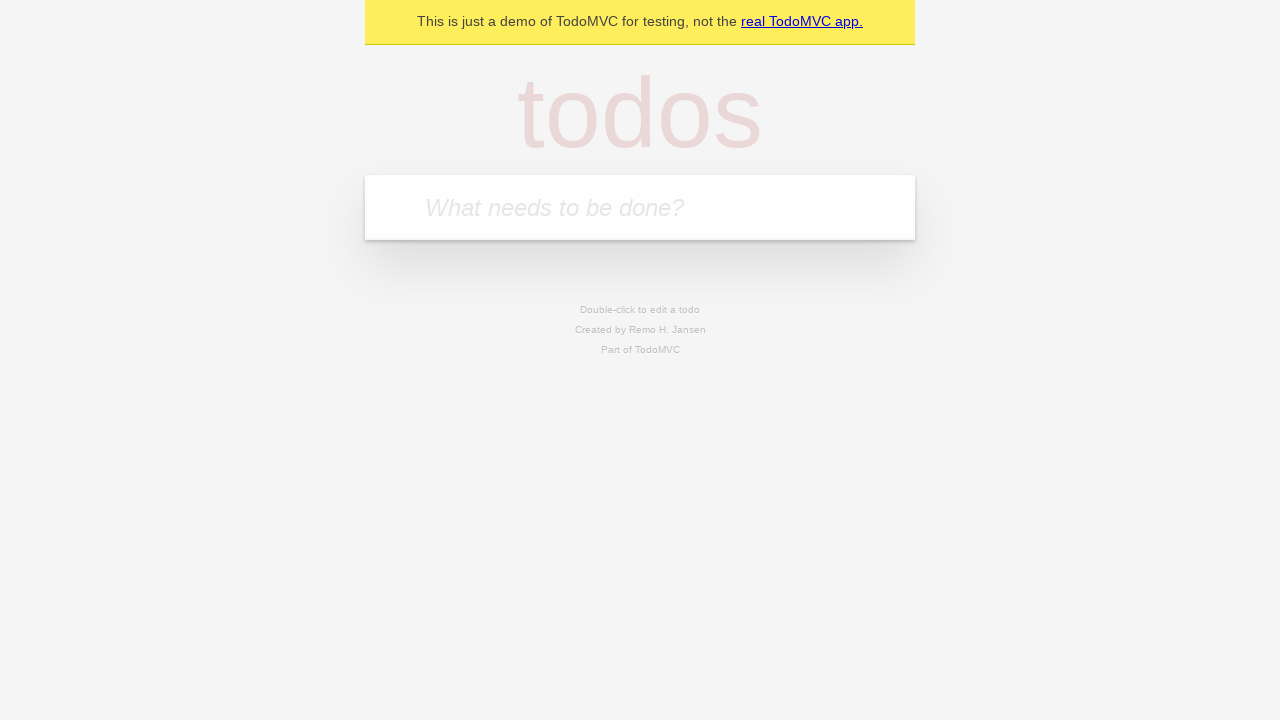

Filled first todo with 'buy some cheese' on internal:attr=[placeholder="What needs to be done?"i]
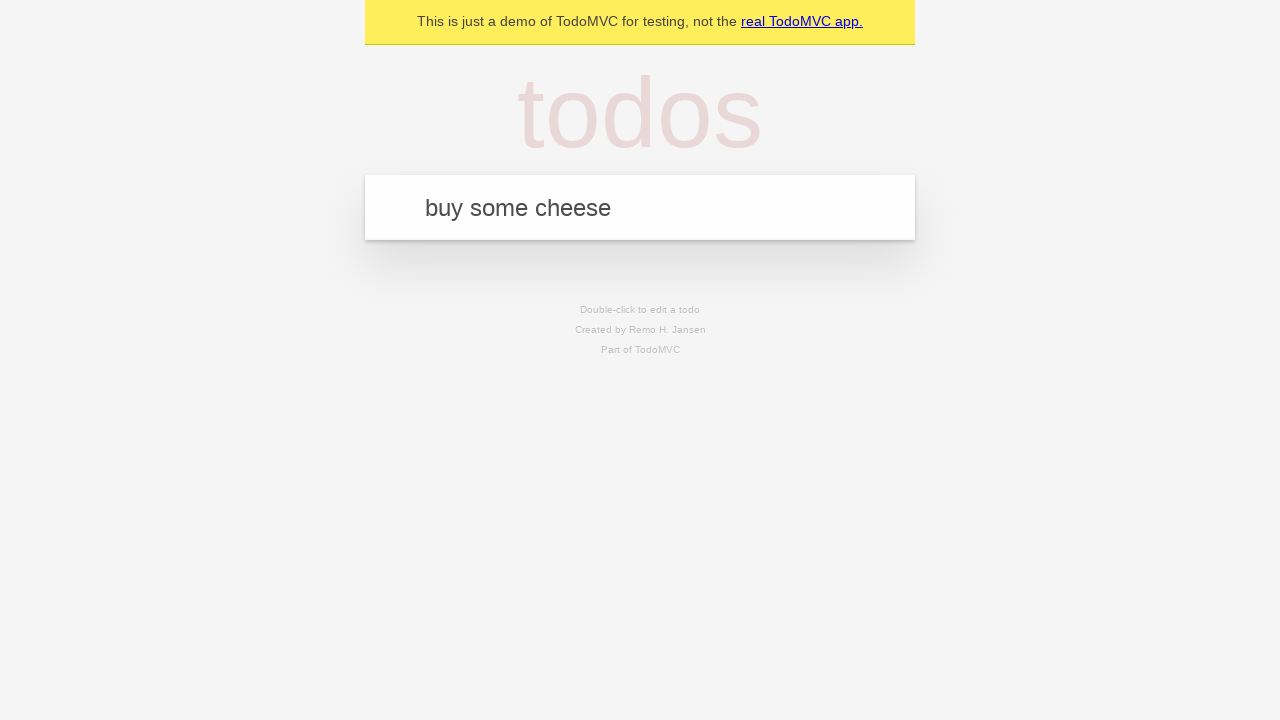

Pressed Enter to add first todo item on internal:attr=[placeholder="What needs to be done?"i]
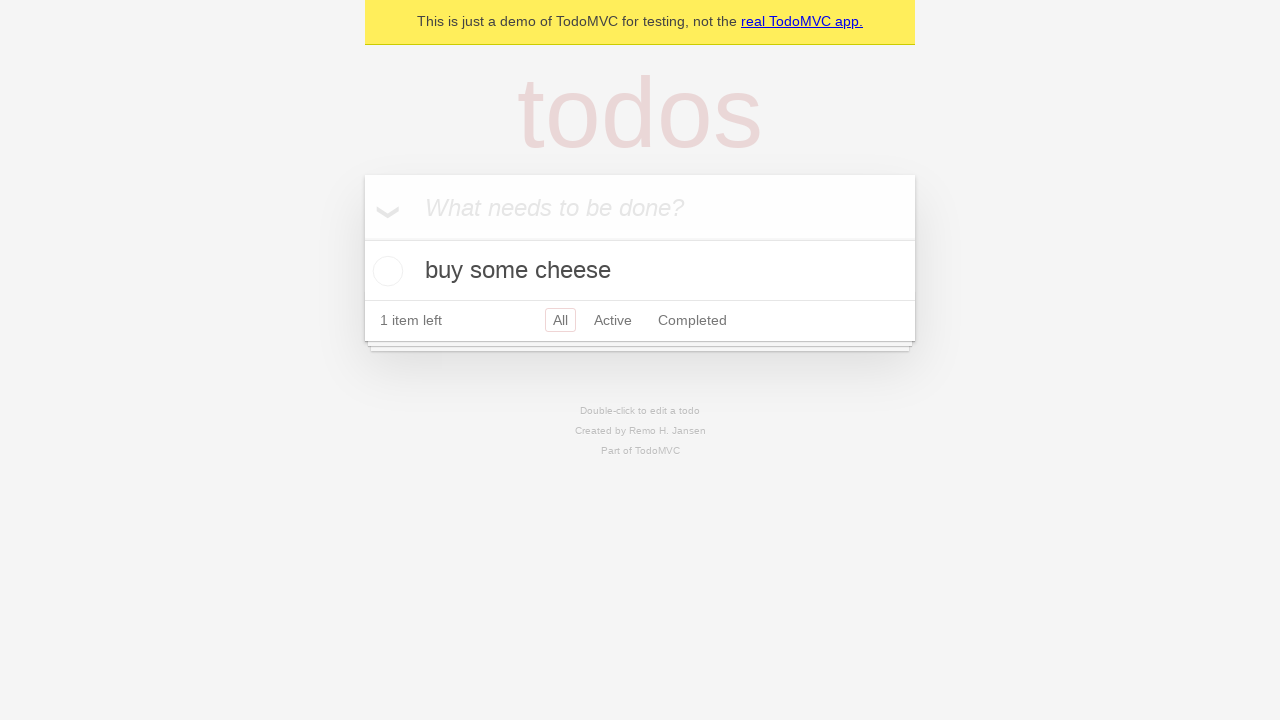

Todo counter element loaded after adding first item
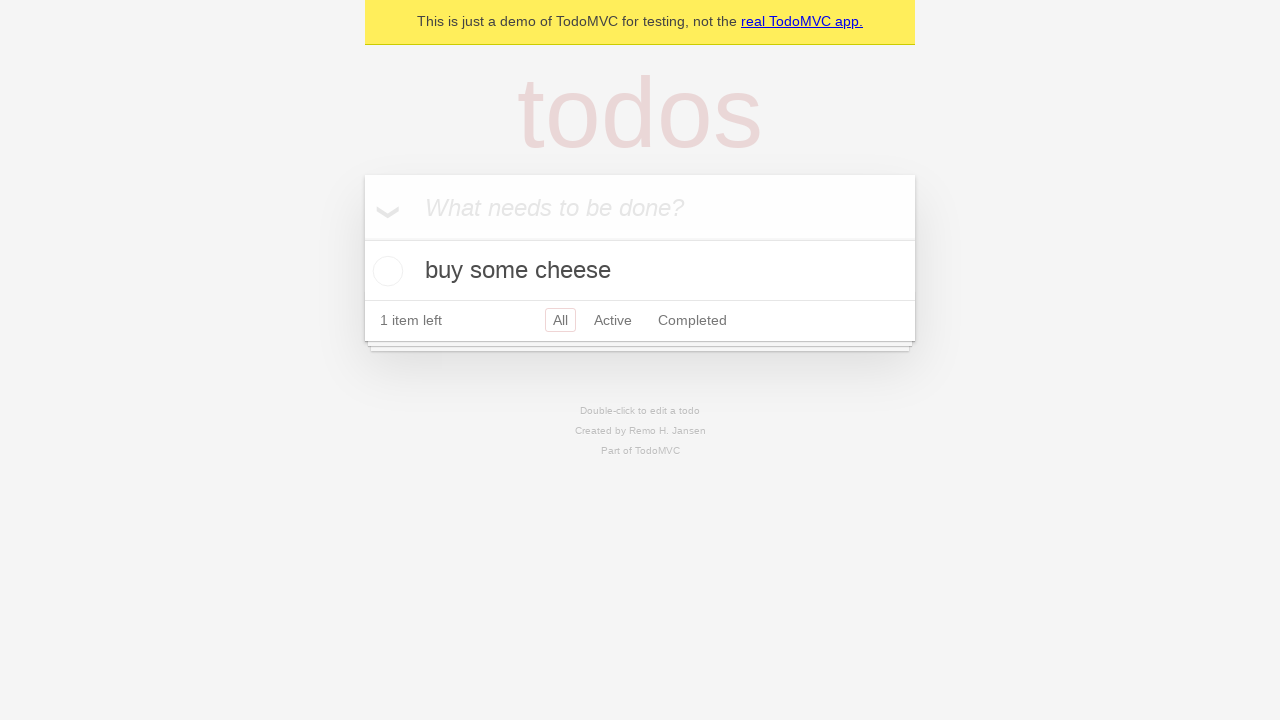

Filled second todo with 'feed the cat' on internal:attr=[placeholder="What needs to be done?"i]
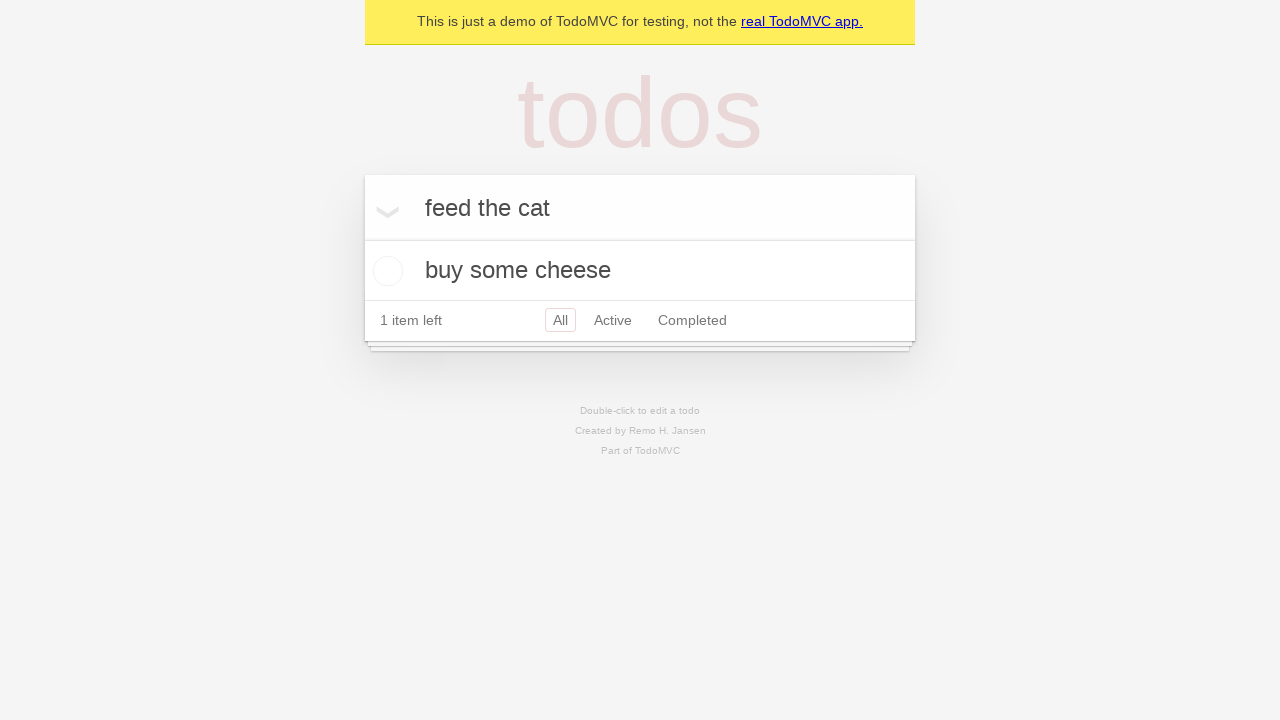

Pressed Enter to add second todo item on internal:attr=[placeholder="What needs to be done?"i]
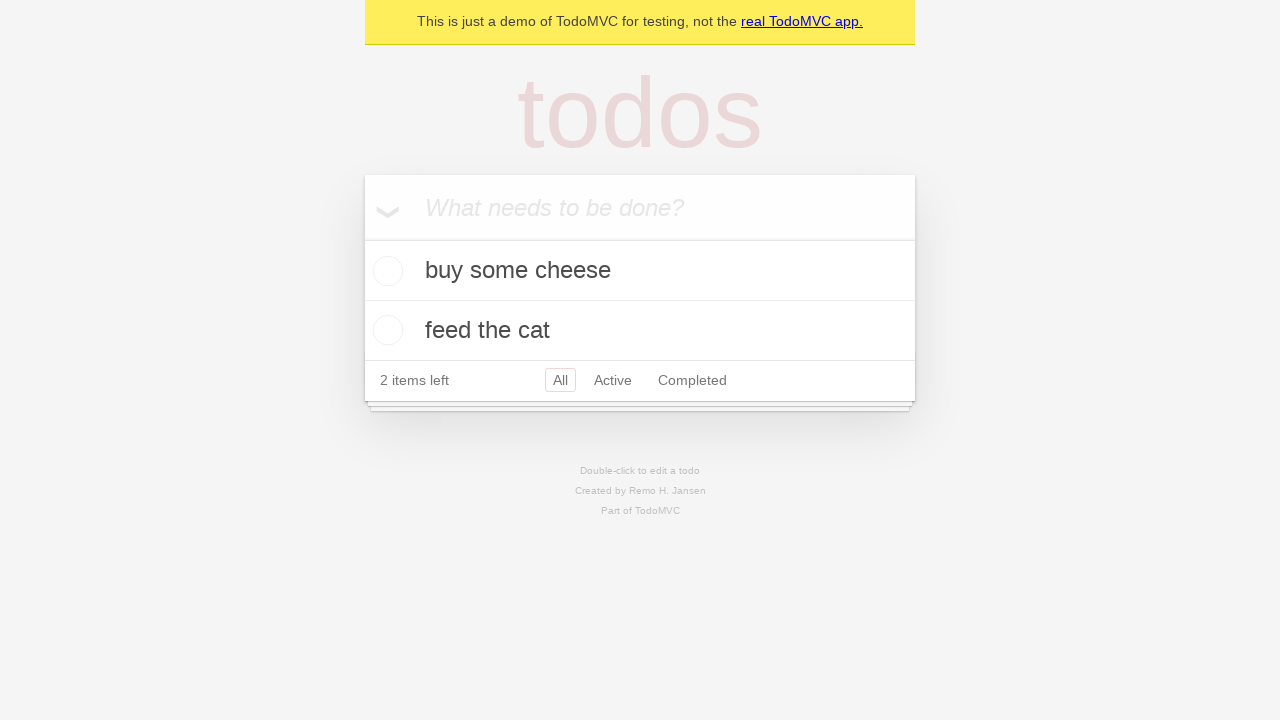

Todo counter now displays '2' items
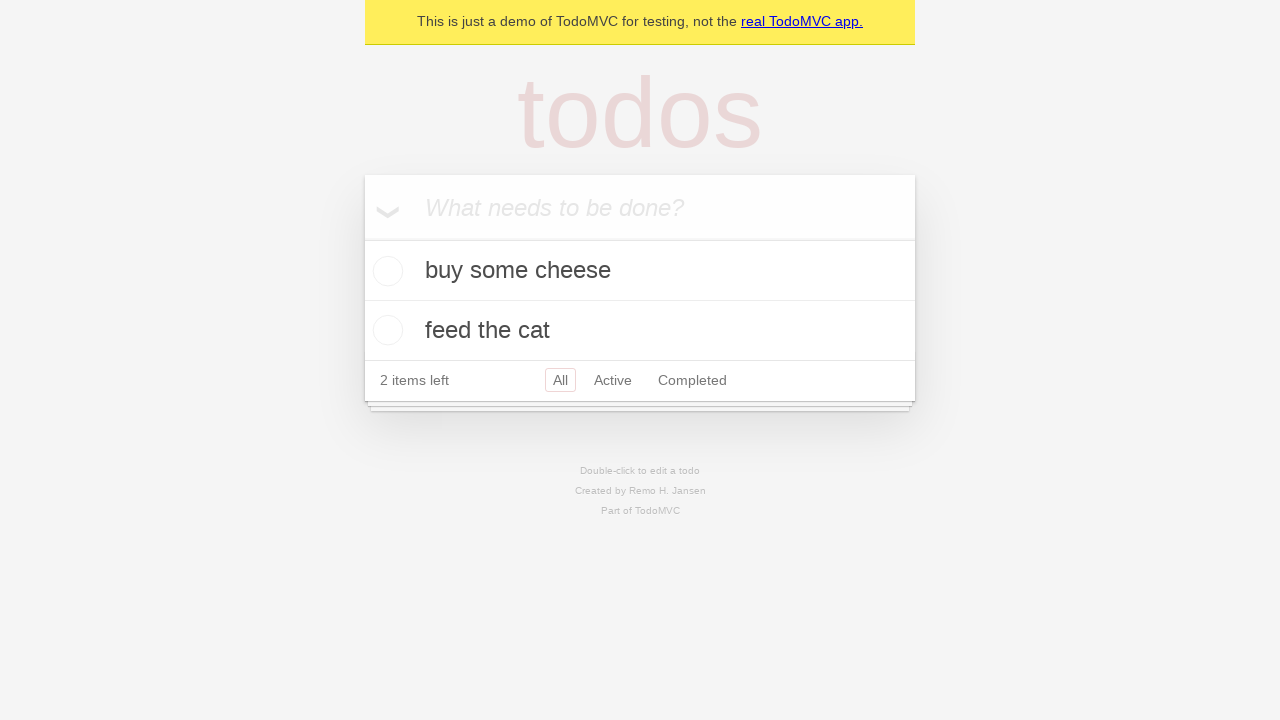

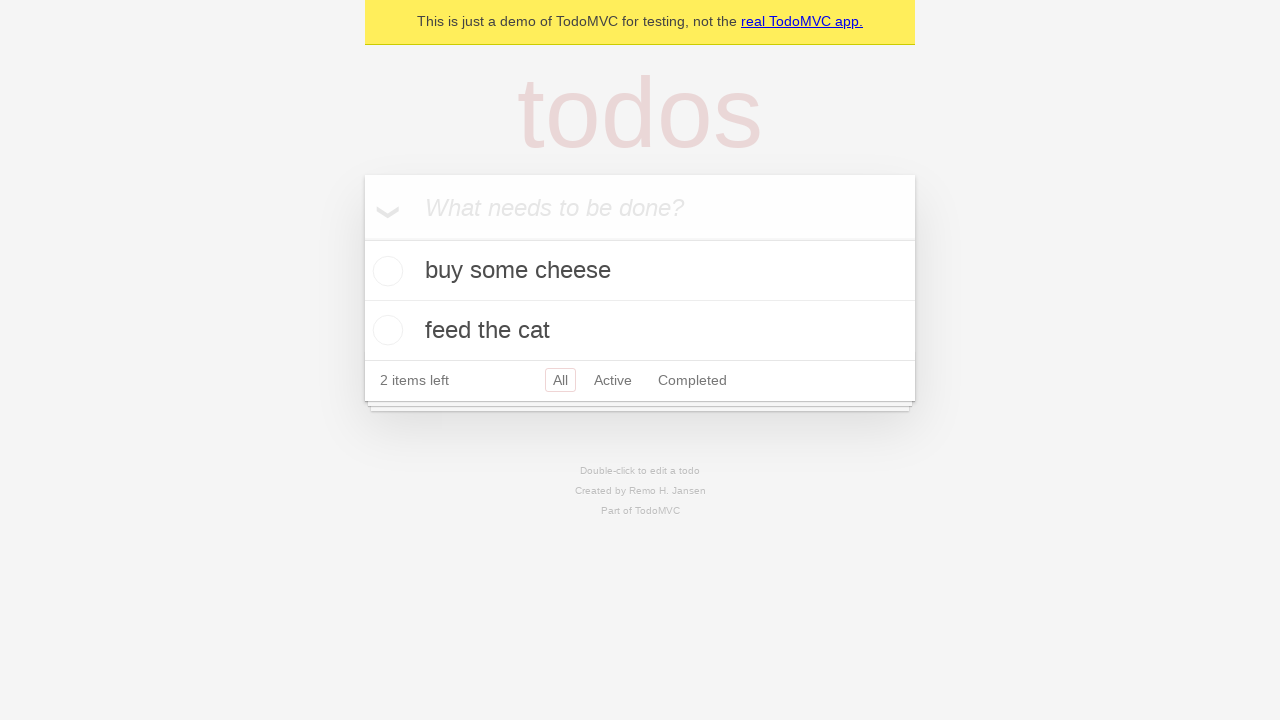